Tests the SpiceJet website by navigating to the homepage and checking if the return date selector is displayed or disabled for one-way trip booking

Starting URL: https://www.spicejet.com/

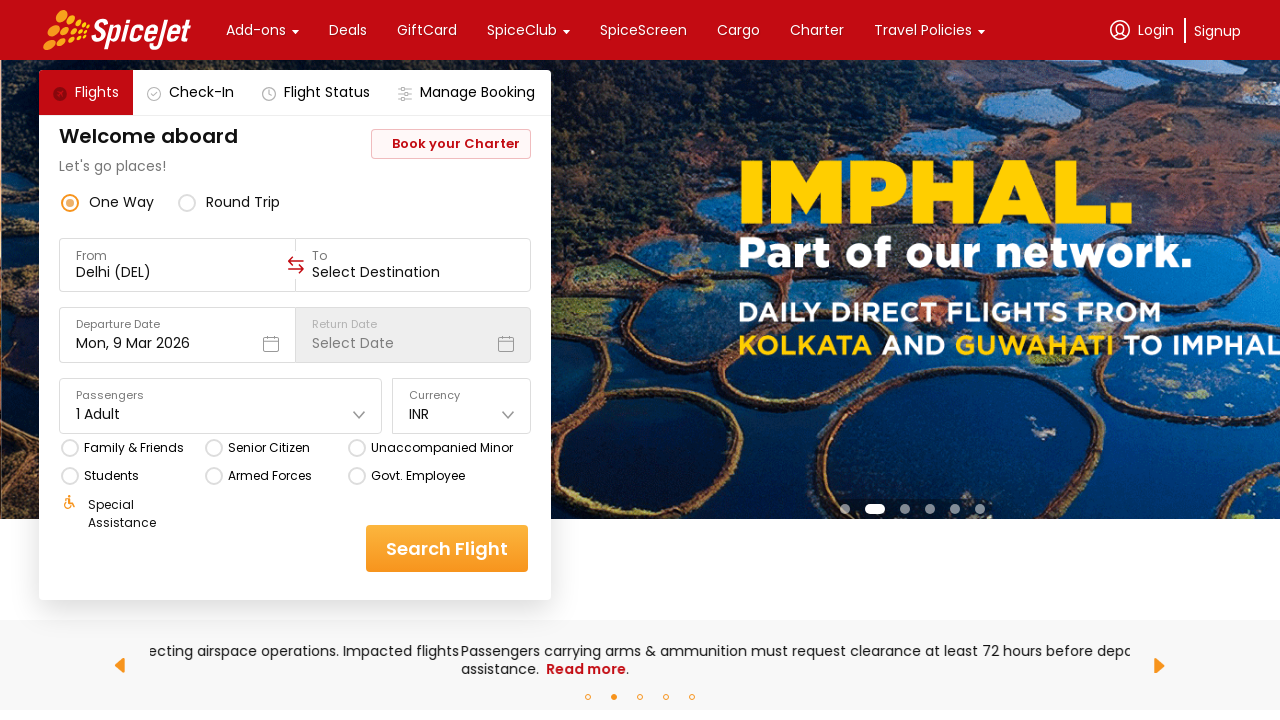

Waited for page to load (domcontentloaded)
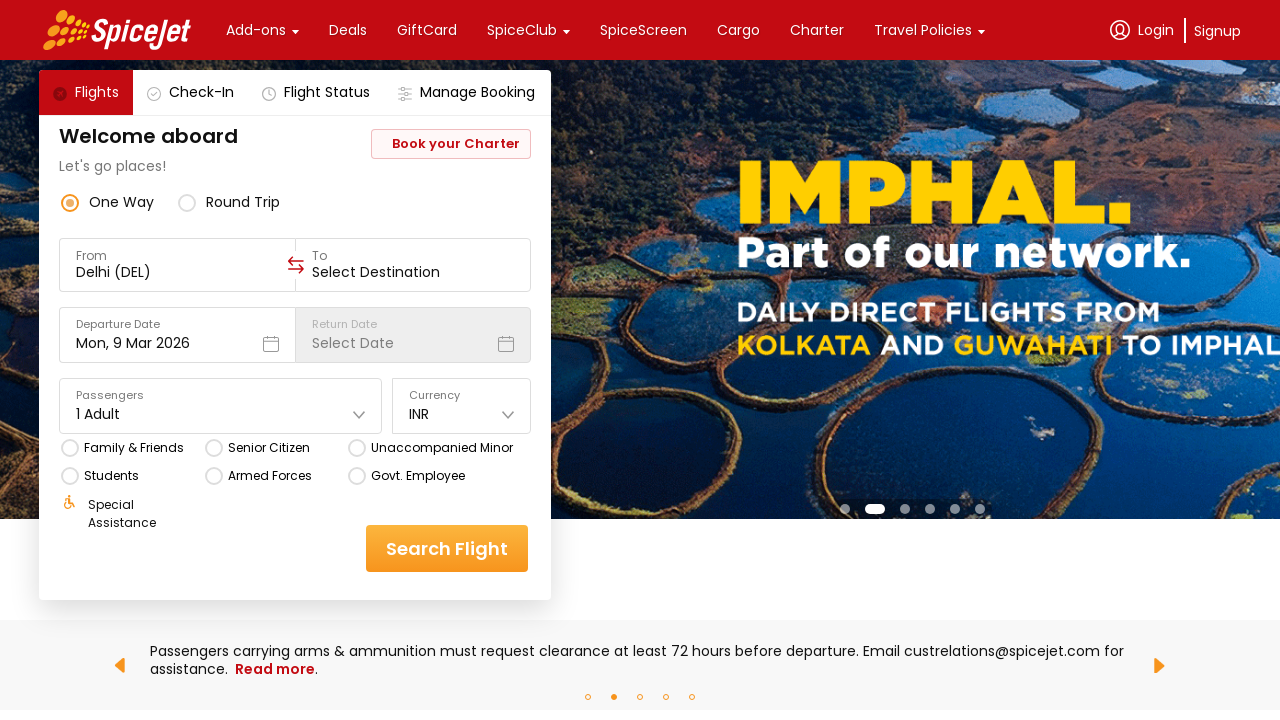

Located return date selector element
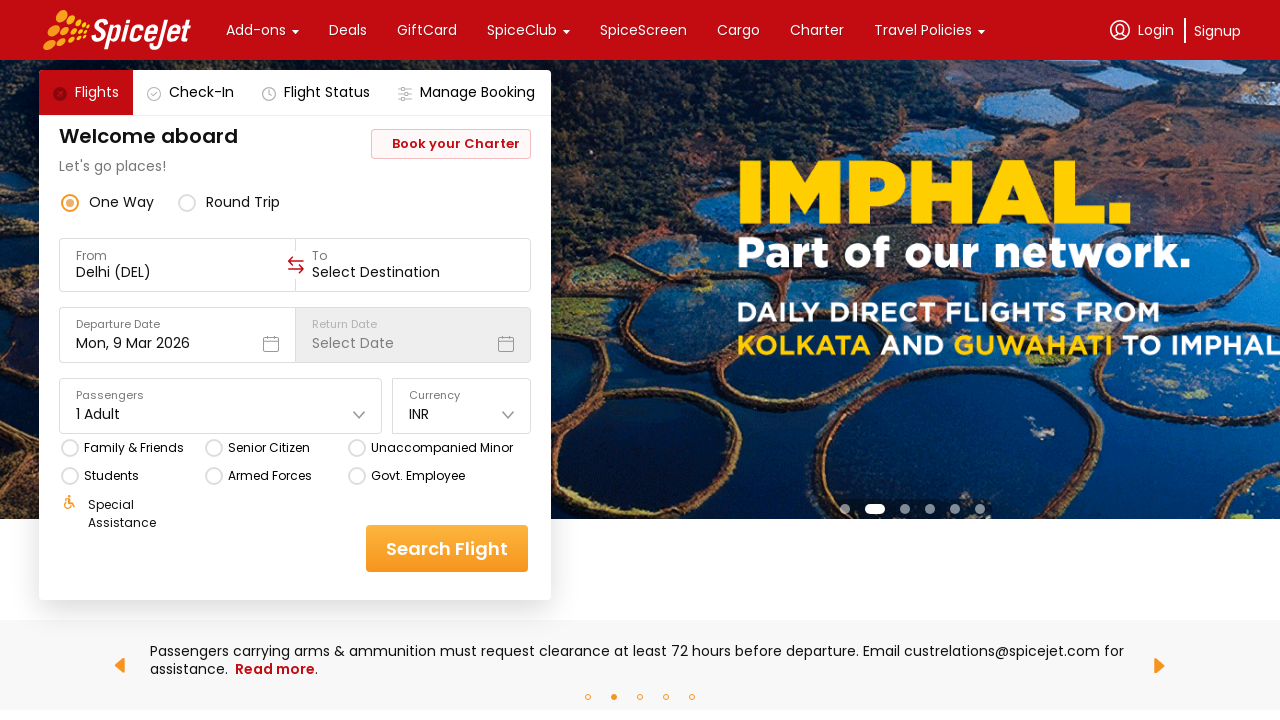

Return date selector is visible/disabled for one-way trip
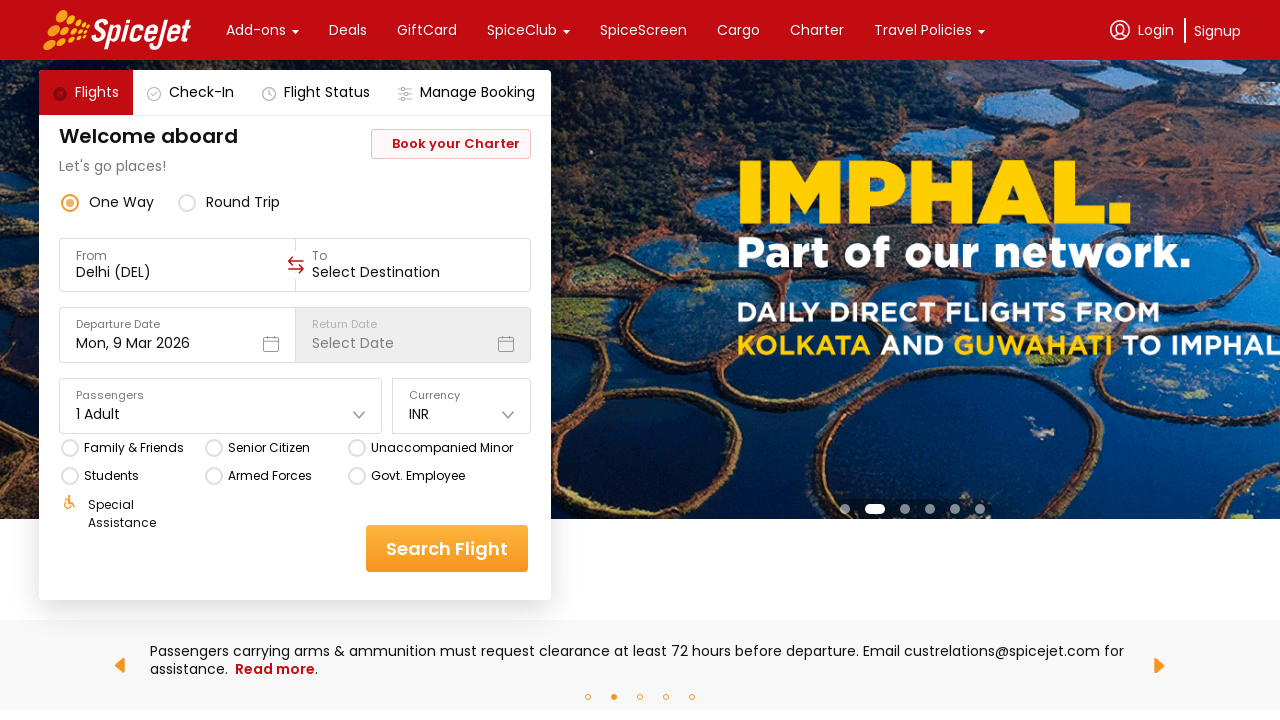

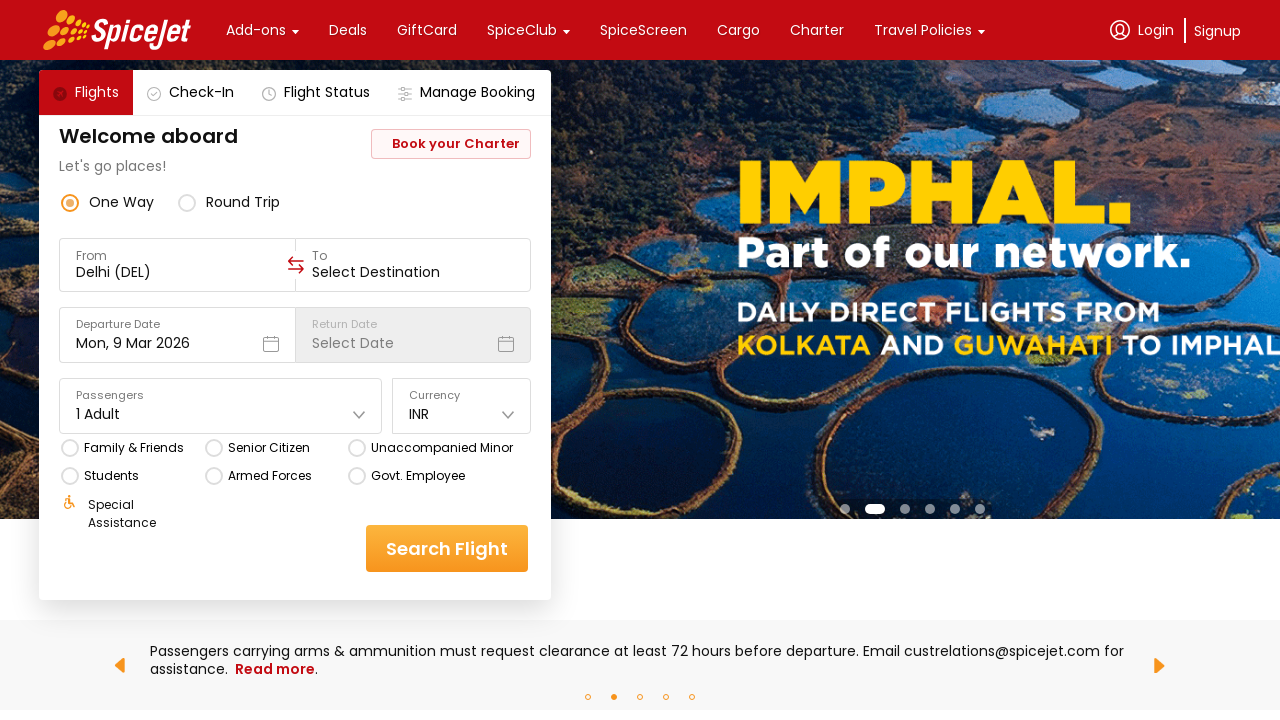